Tests window handling by clicking a link that opens a new window and switching between windows

Starting URL: https://the-internet.herokuapp.com/windows

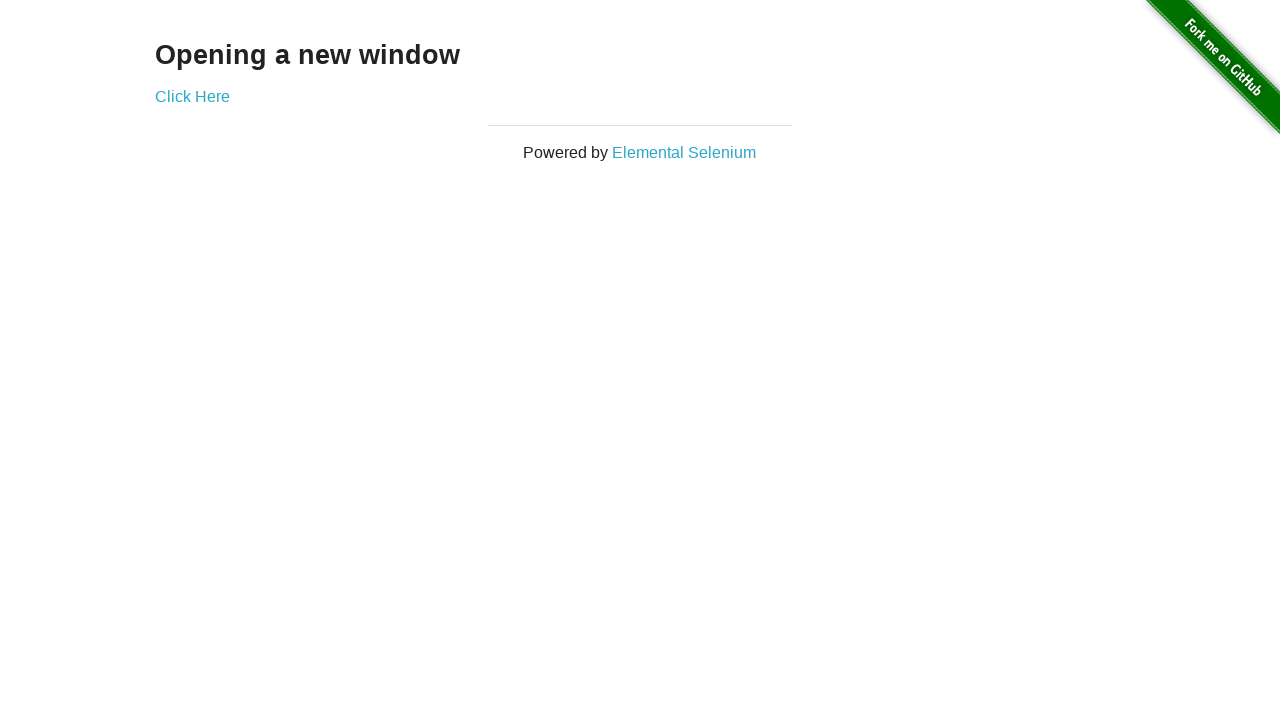

Clicked 'Click Here' link to open new window at (192, 96) on text='Click Here'
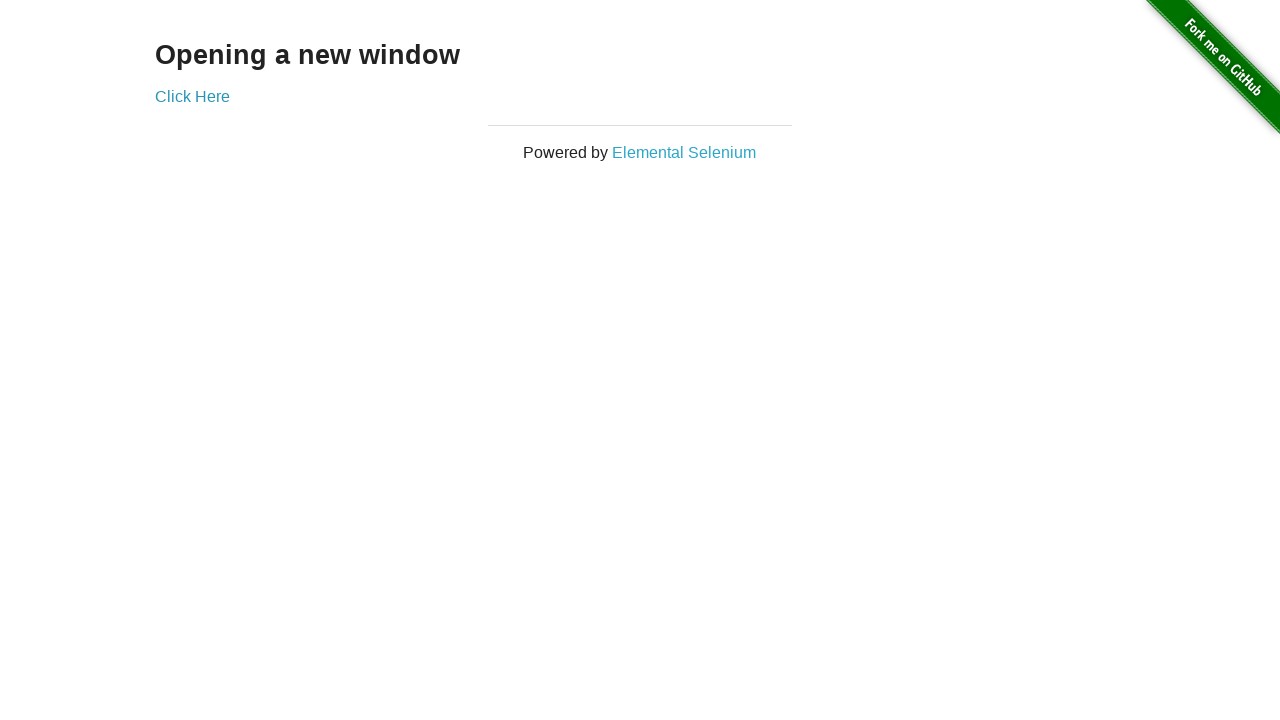

New window opened and captured
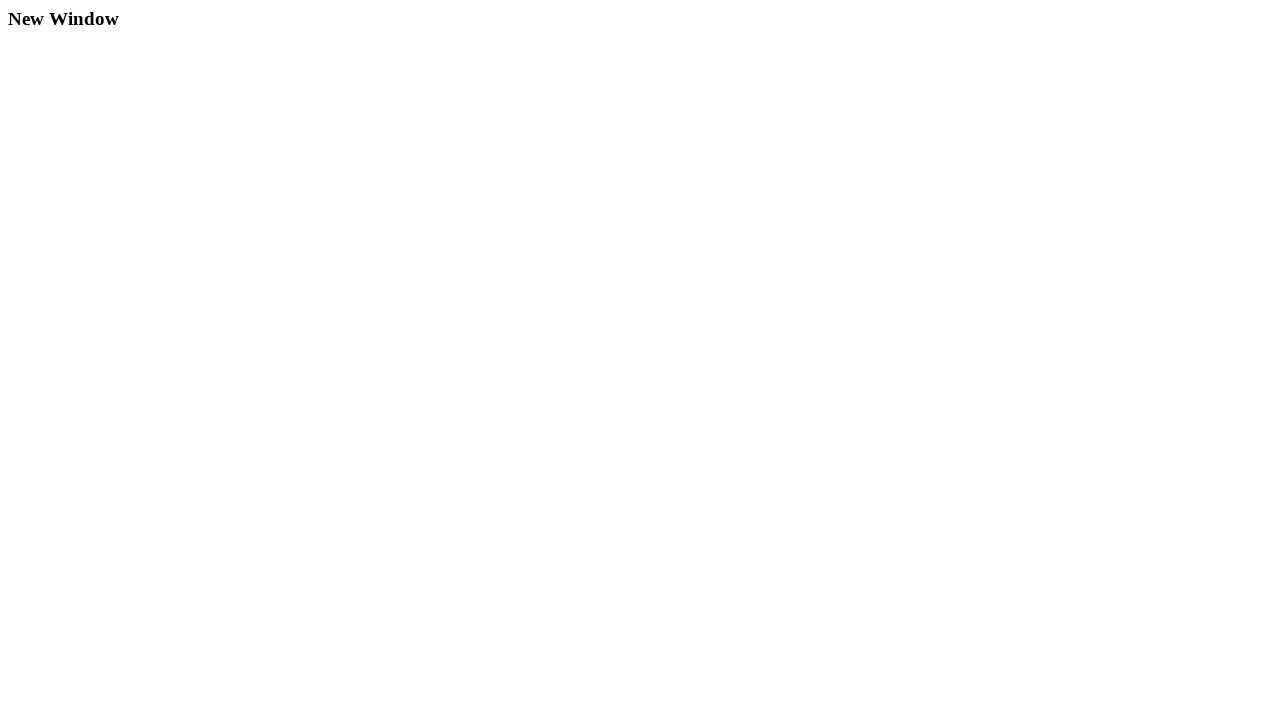

New window page fully loaded
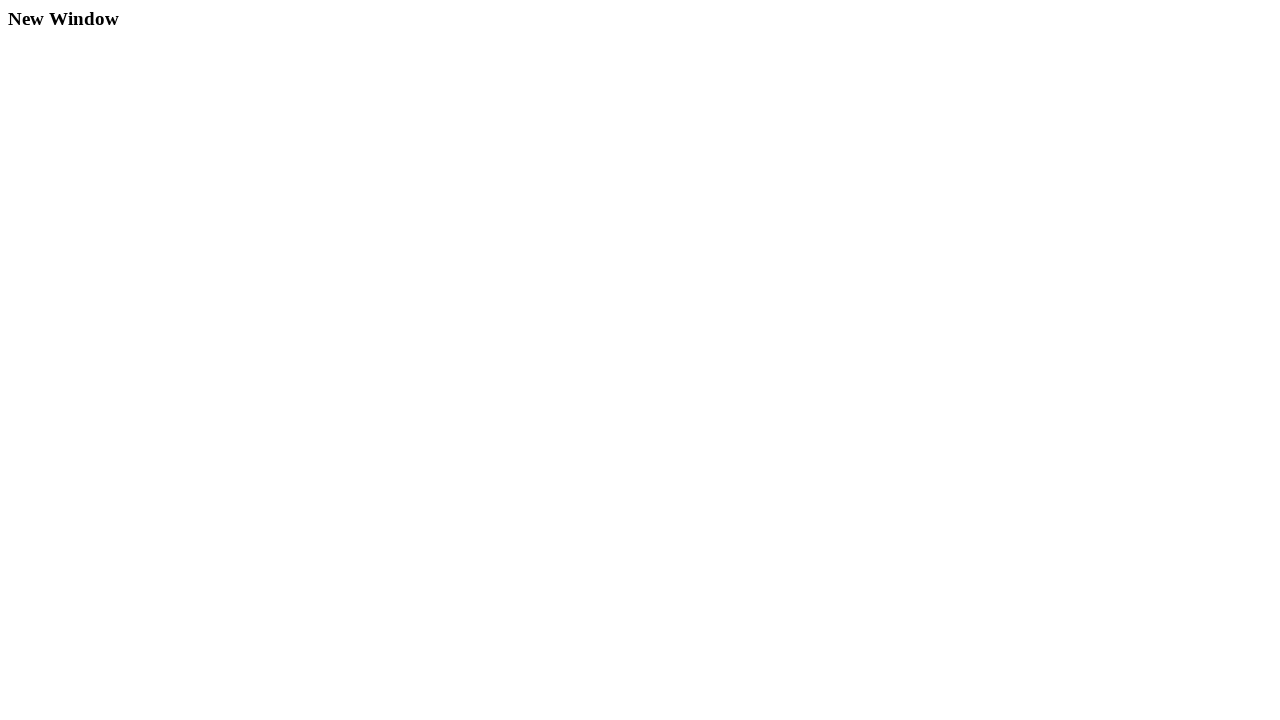

Switched to new window by bringing it to front
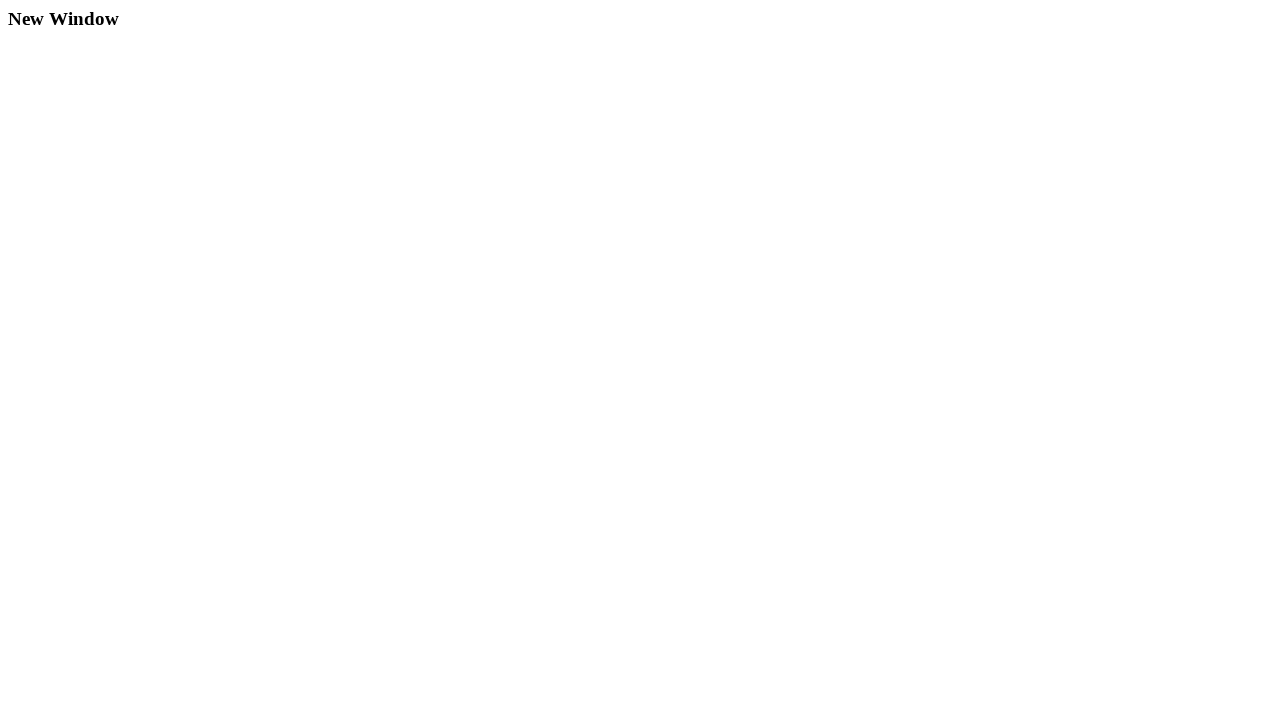

Verified new window title: New Window
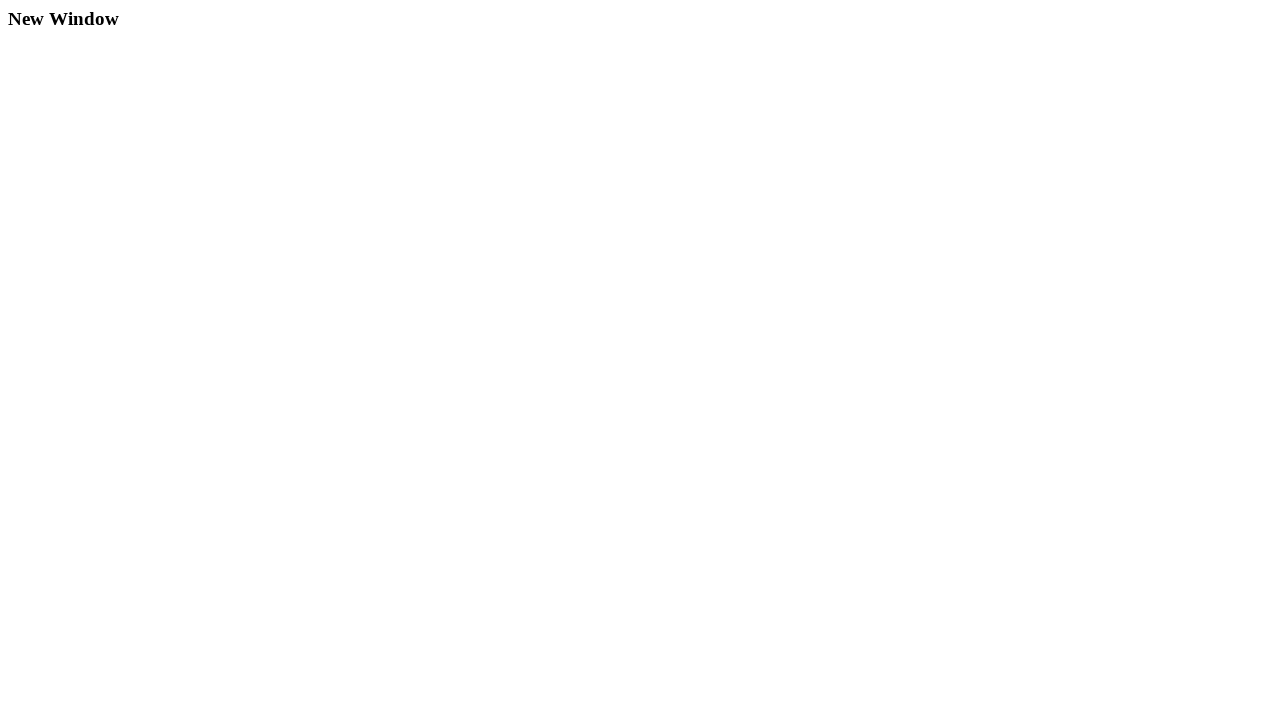

Switched back to original window
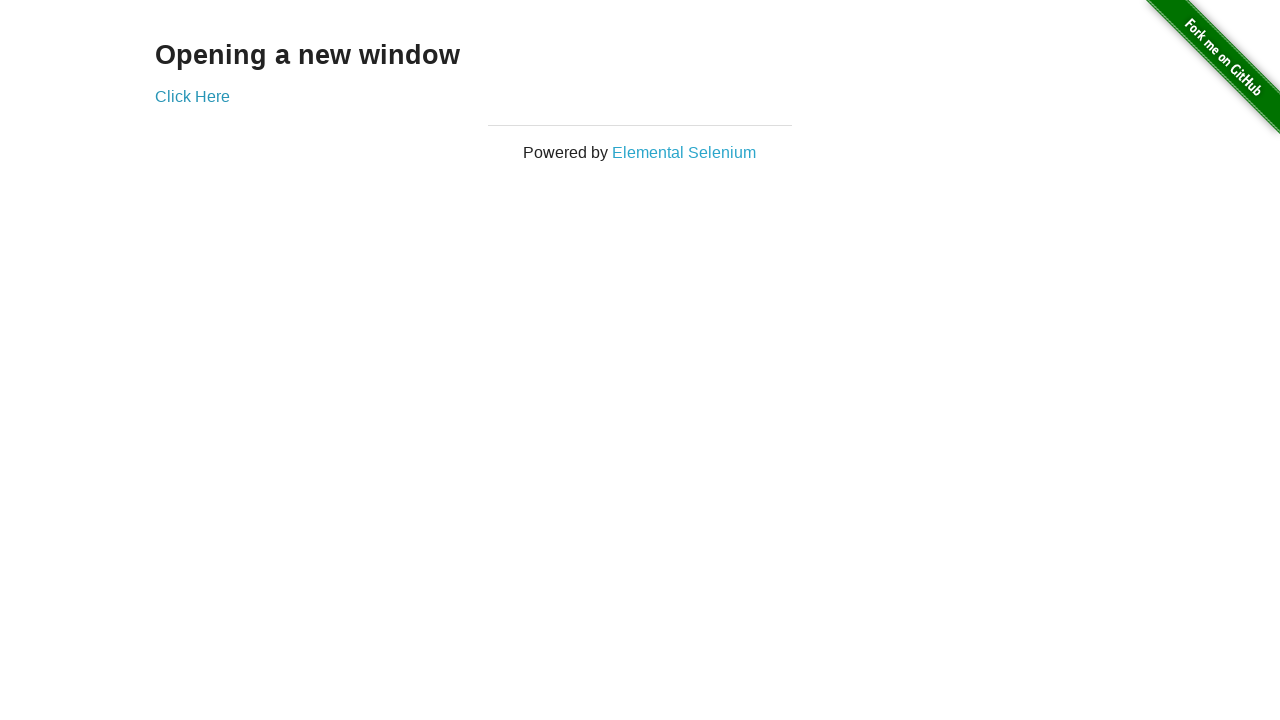

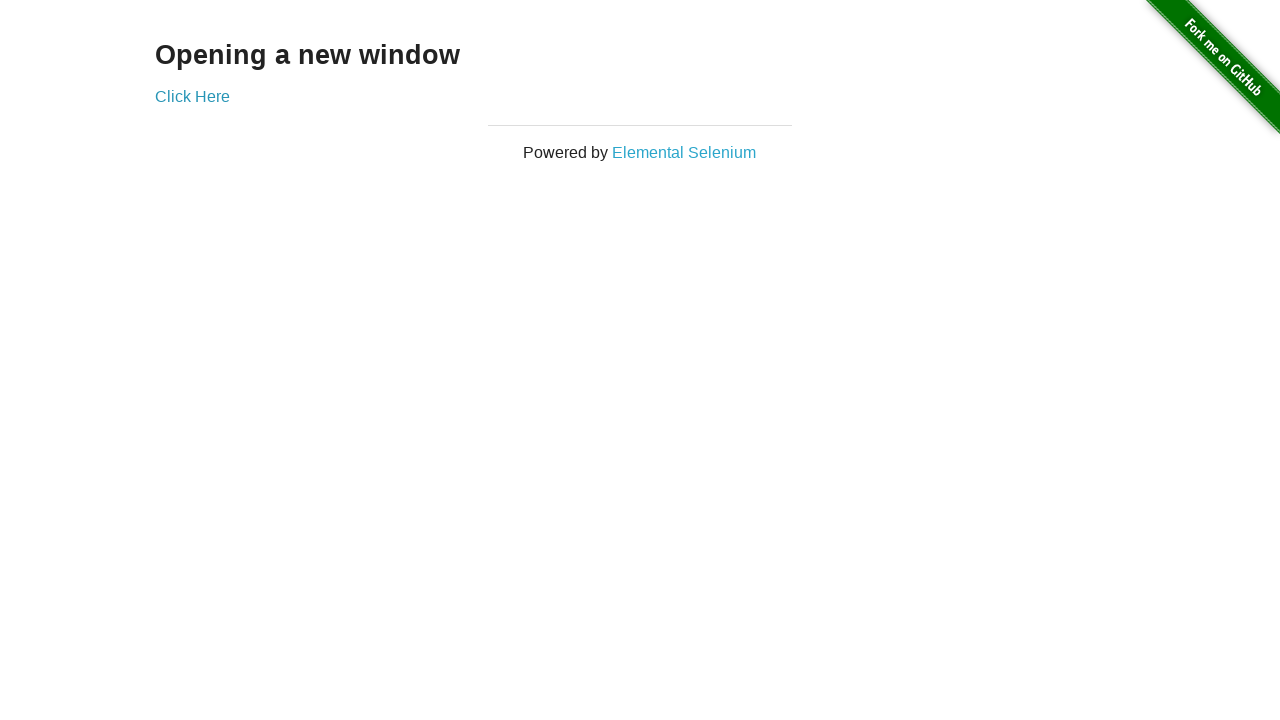